Tests the search functionality on Pai International website by entering a product query in the search input and submitting it, then verifying that product results are displayed.

Starting URL: https://www.paiinternational.in/

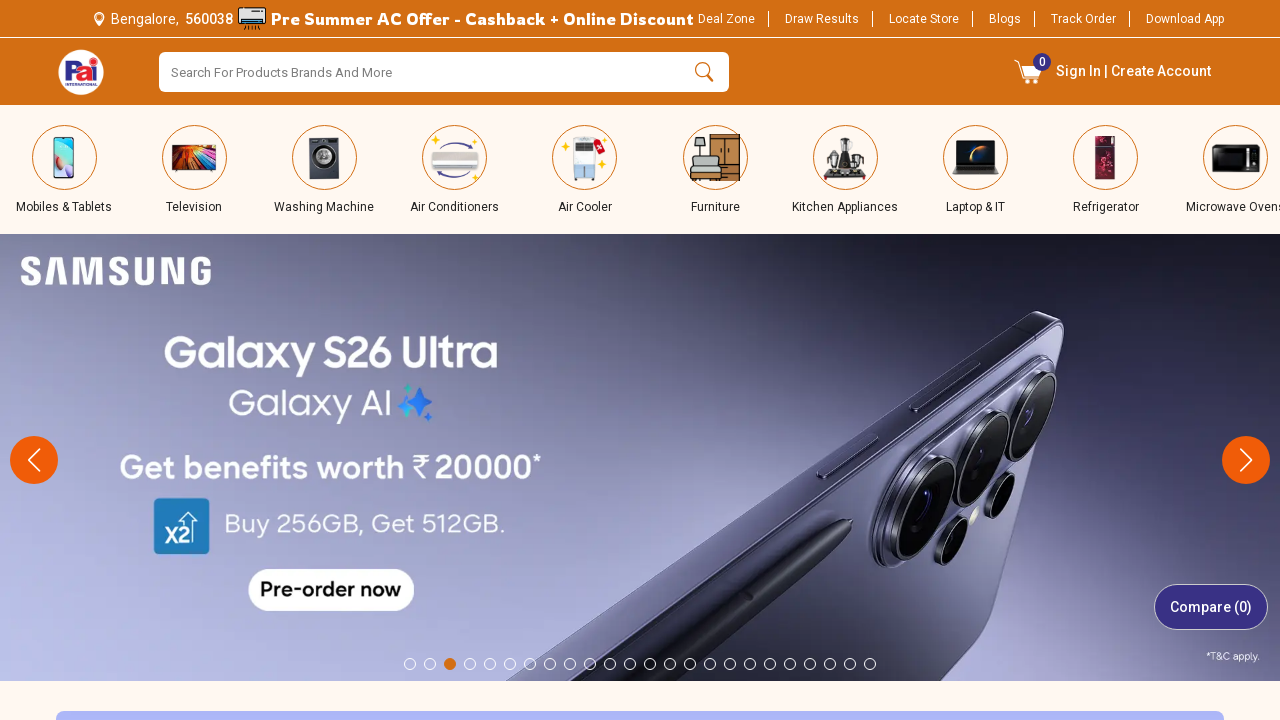

Filled search input with 'iPhone 16' product query on input.search-header-input
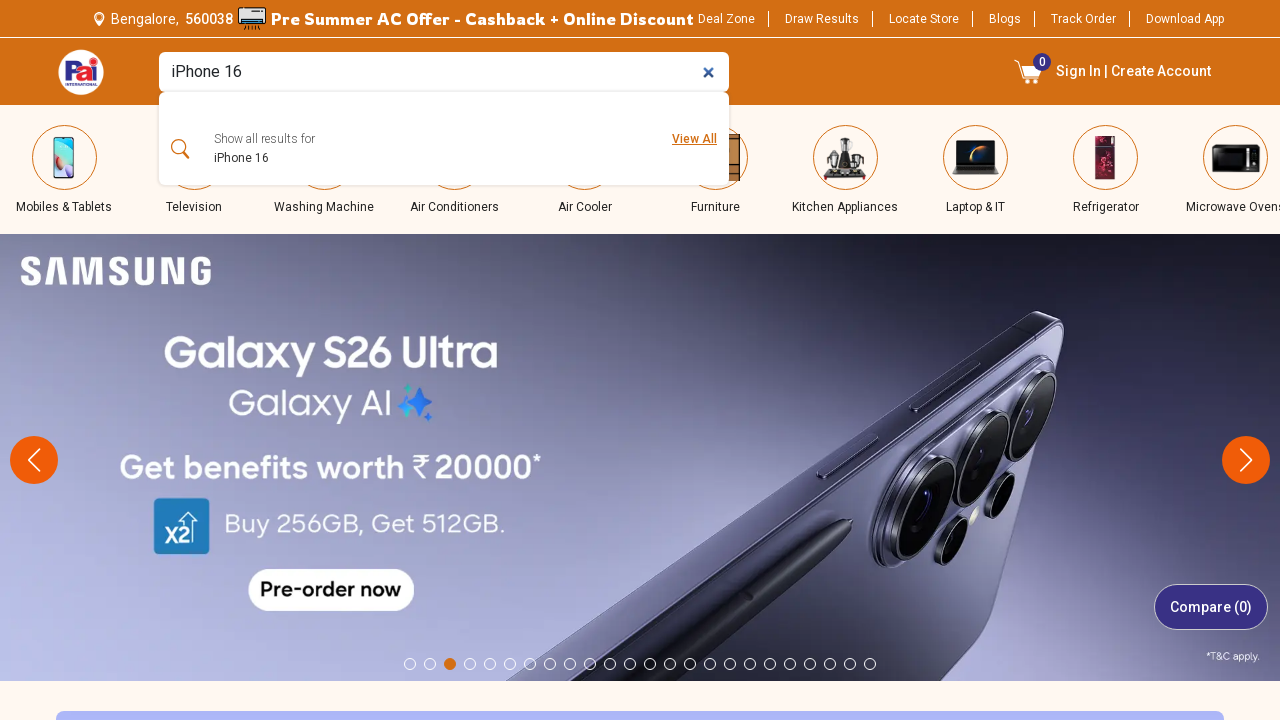

Pressed Enter to submit search query on input.search-header-input
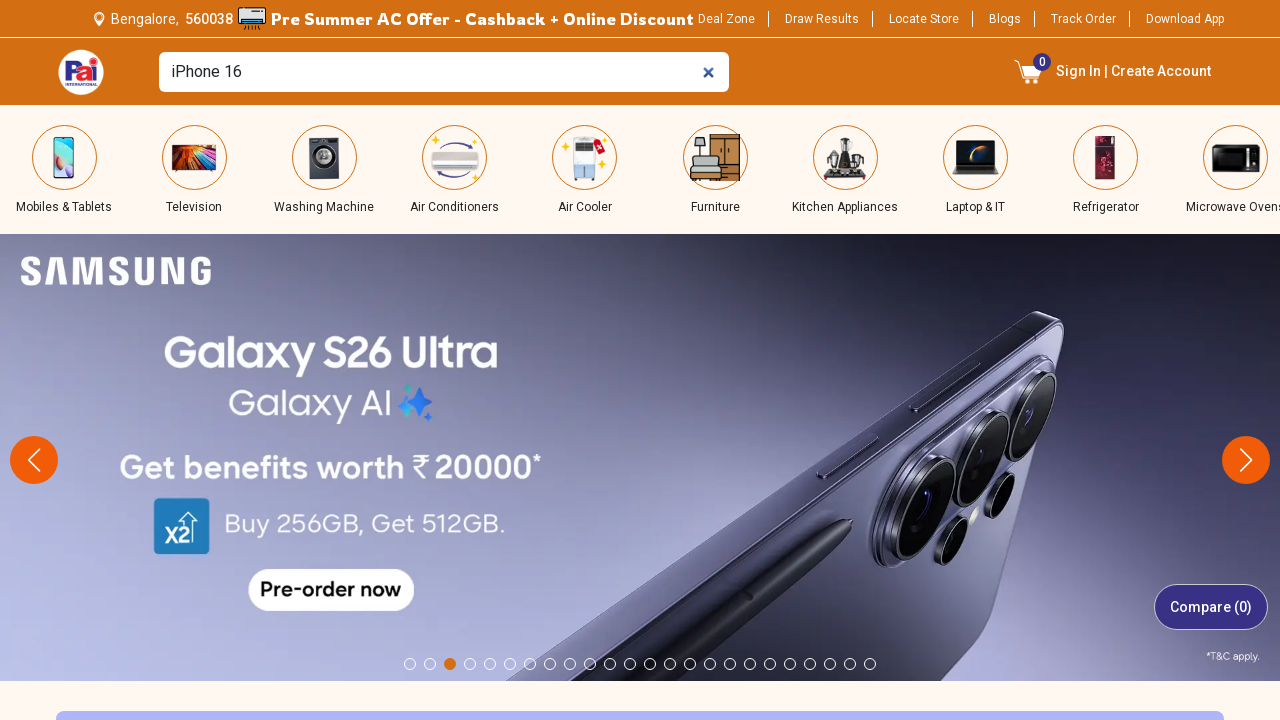

Product results loaded successfully
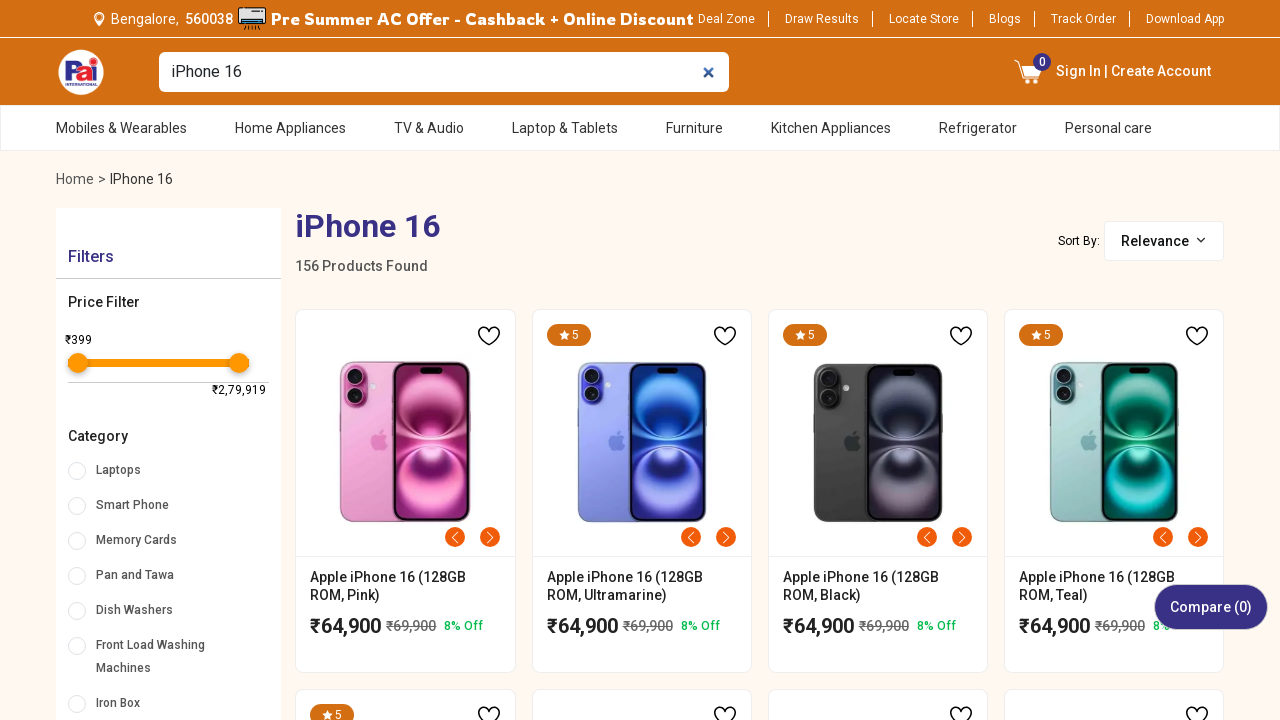

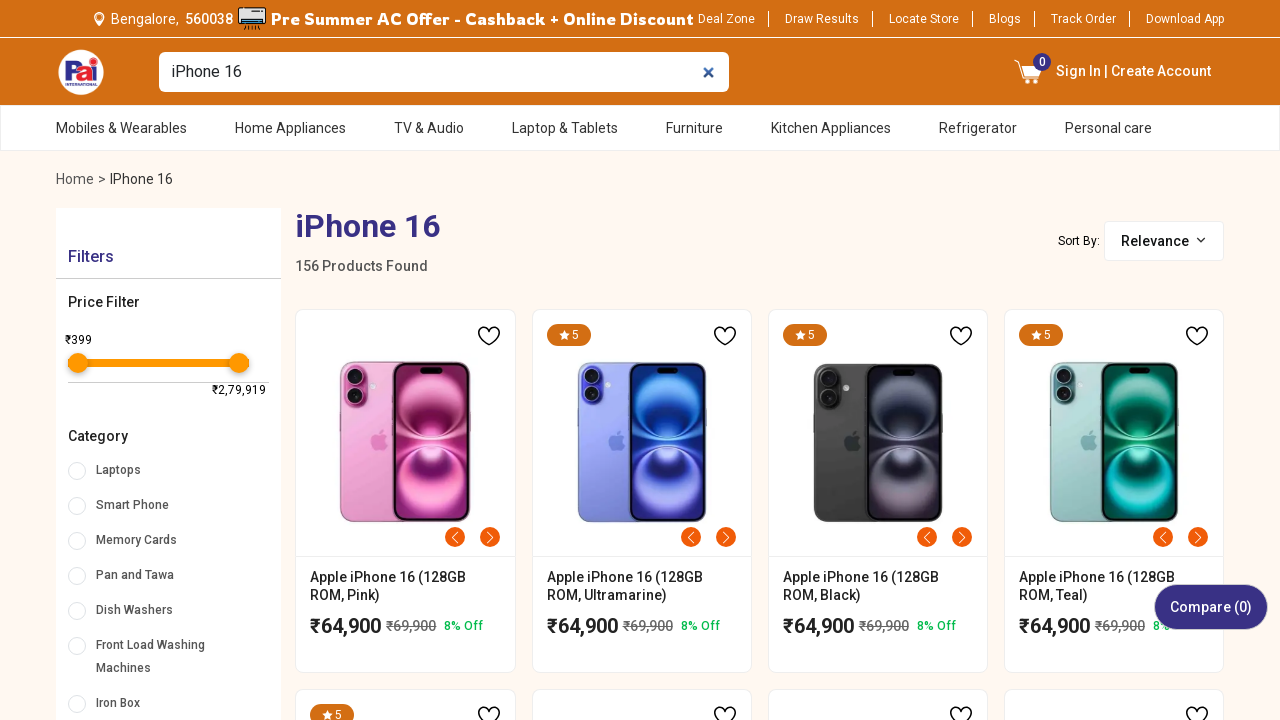